Tests window handle functionality by clicking a link that opens a new window, switching between parent and child windows, verifying elements in each window, and then switching back to the parent window to verify the Run button text.

Starting URL: https://www.w3schools.com/tags/tryit.asp?filename=tryhtml_link_target

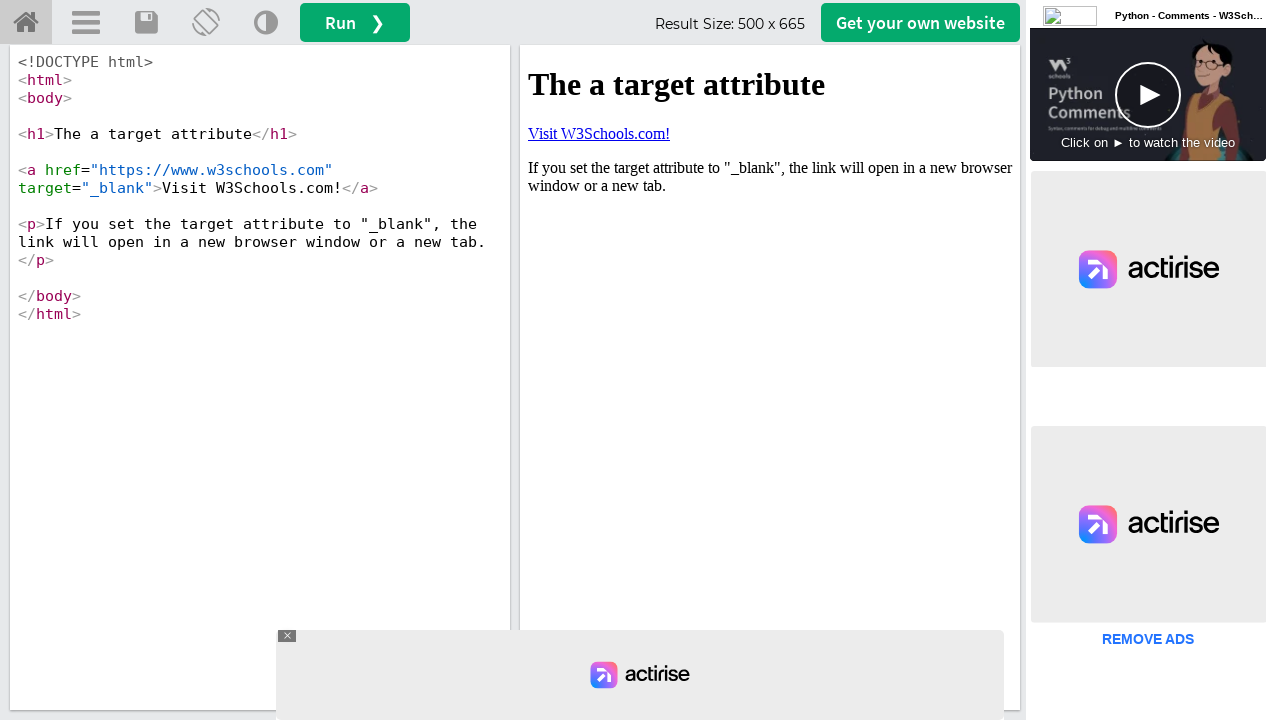

Located iframe with result content
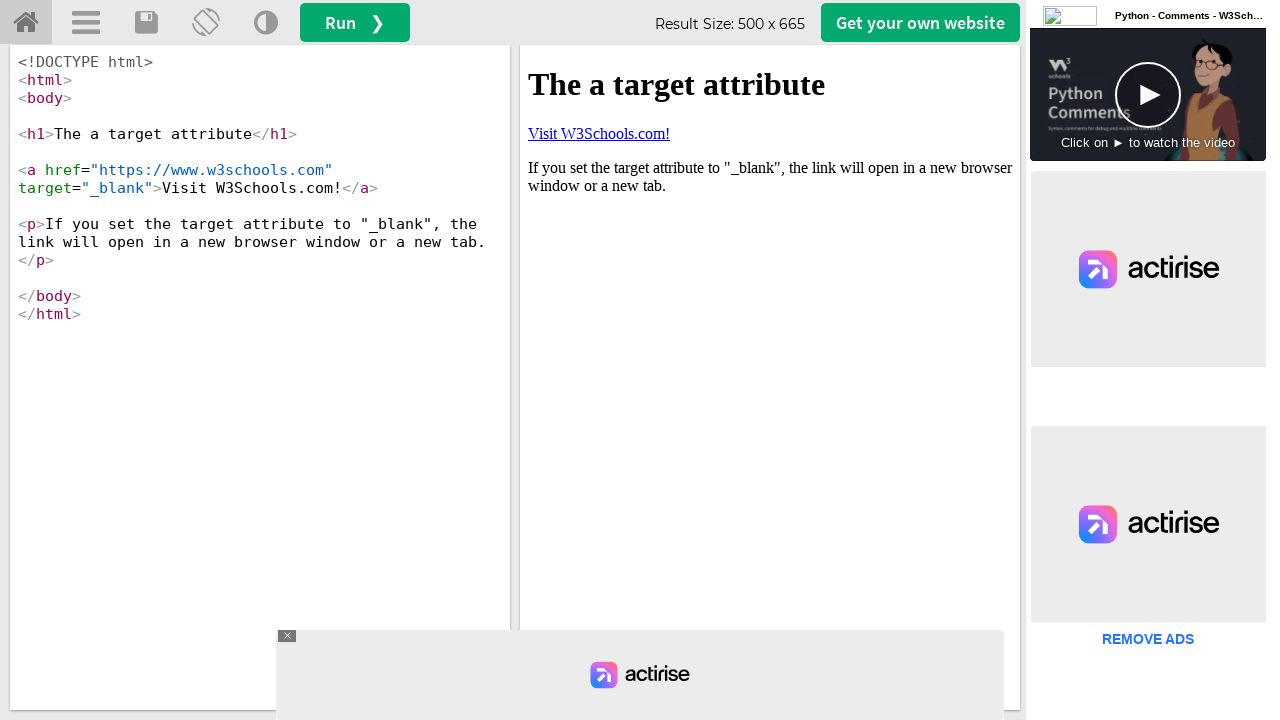

Clicked link that opens new window at (599, 133) on #iframeResult >> internal:control=enter-frame >> //a[text()="Visit W3Schools.com
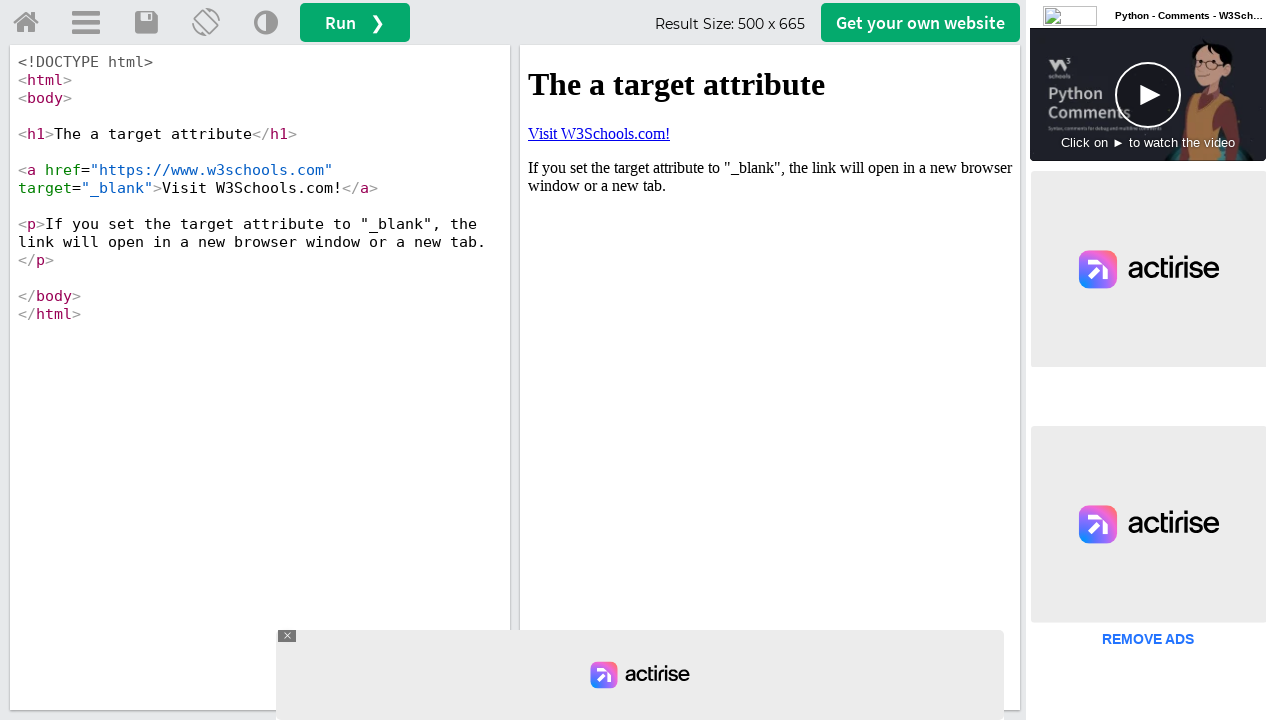

Obtained reference to child window
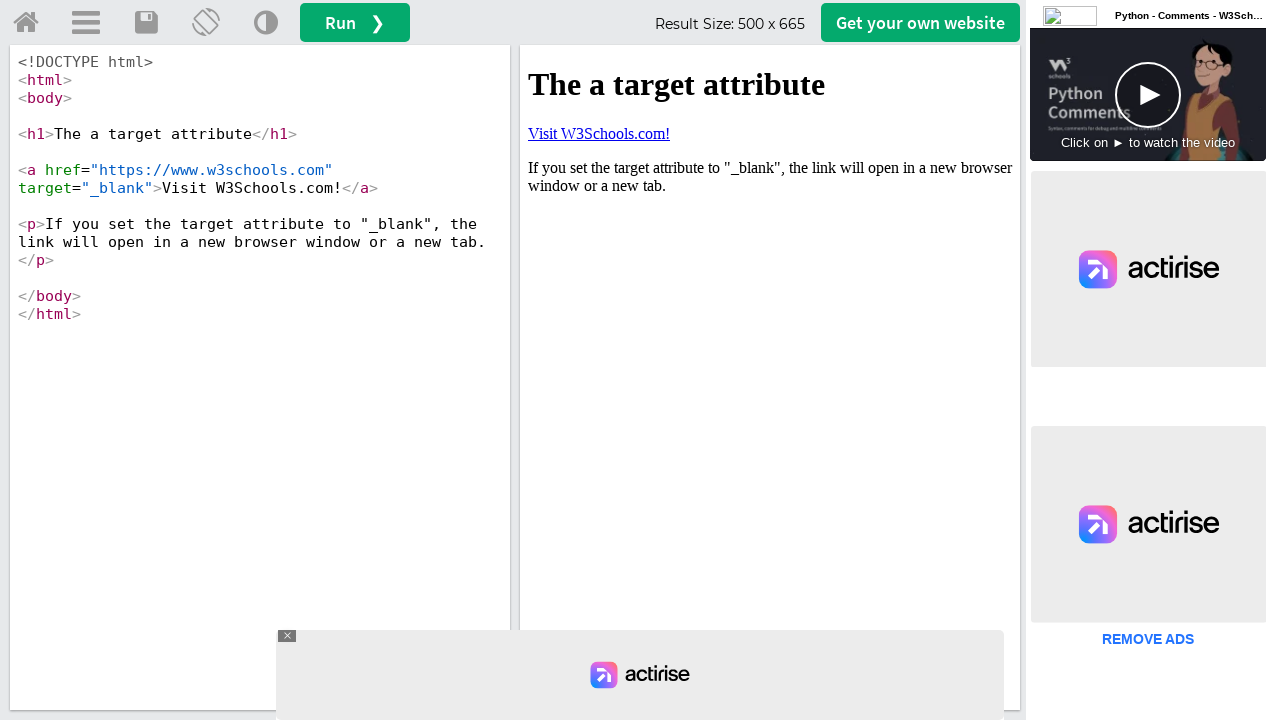

Child page loaded successfully
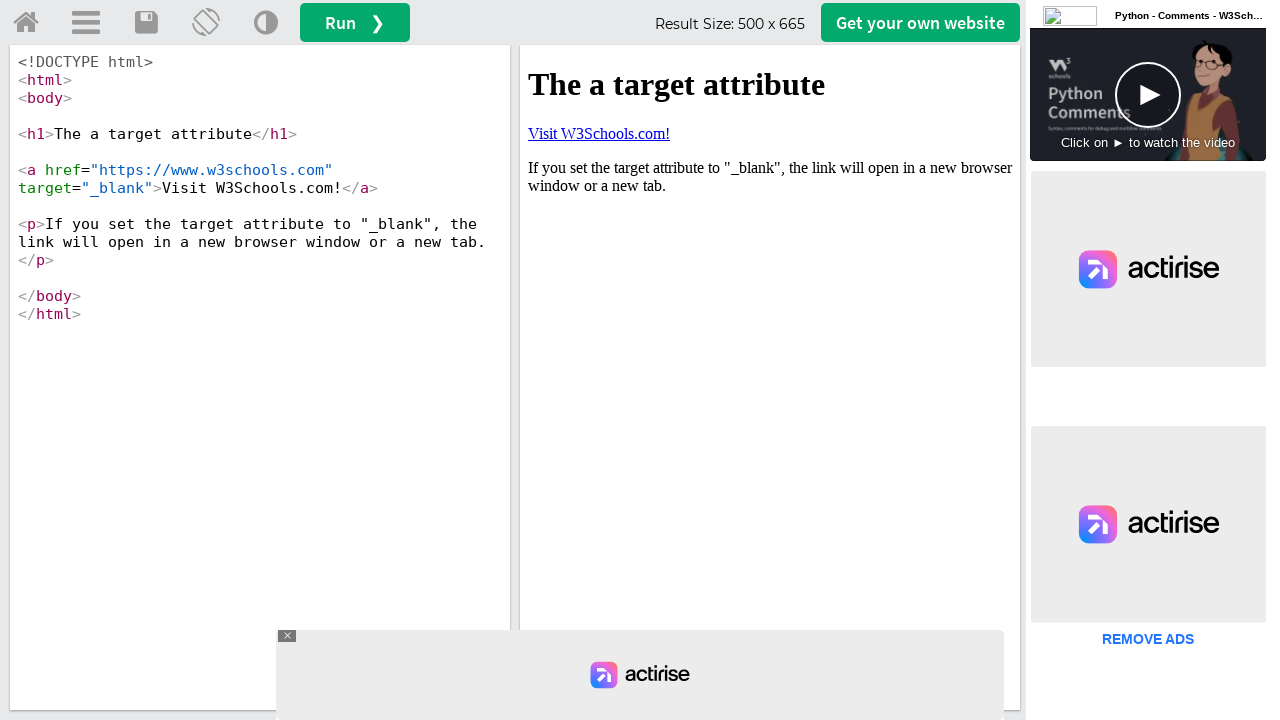

Verified W3Schools logo visible on child page
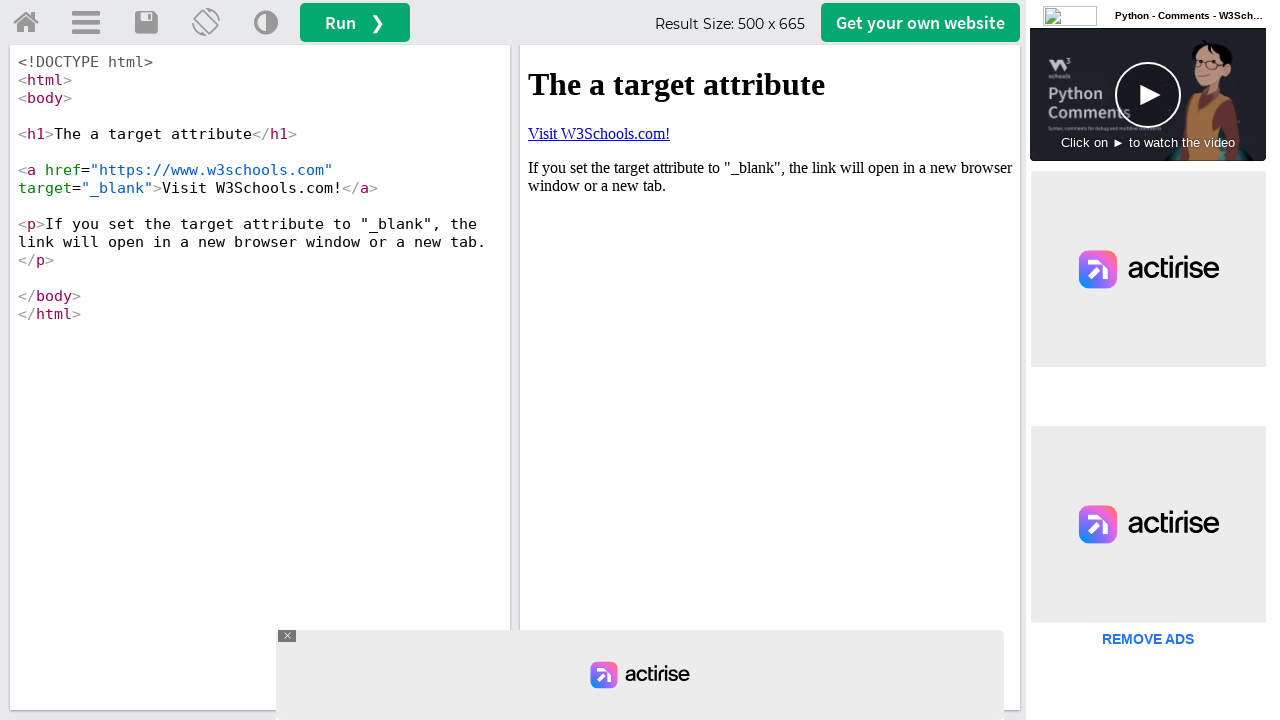

Closed child window
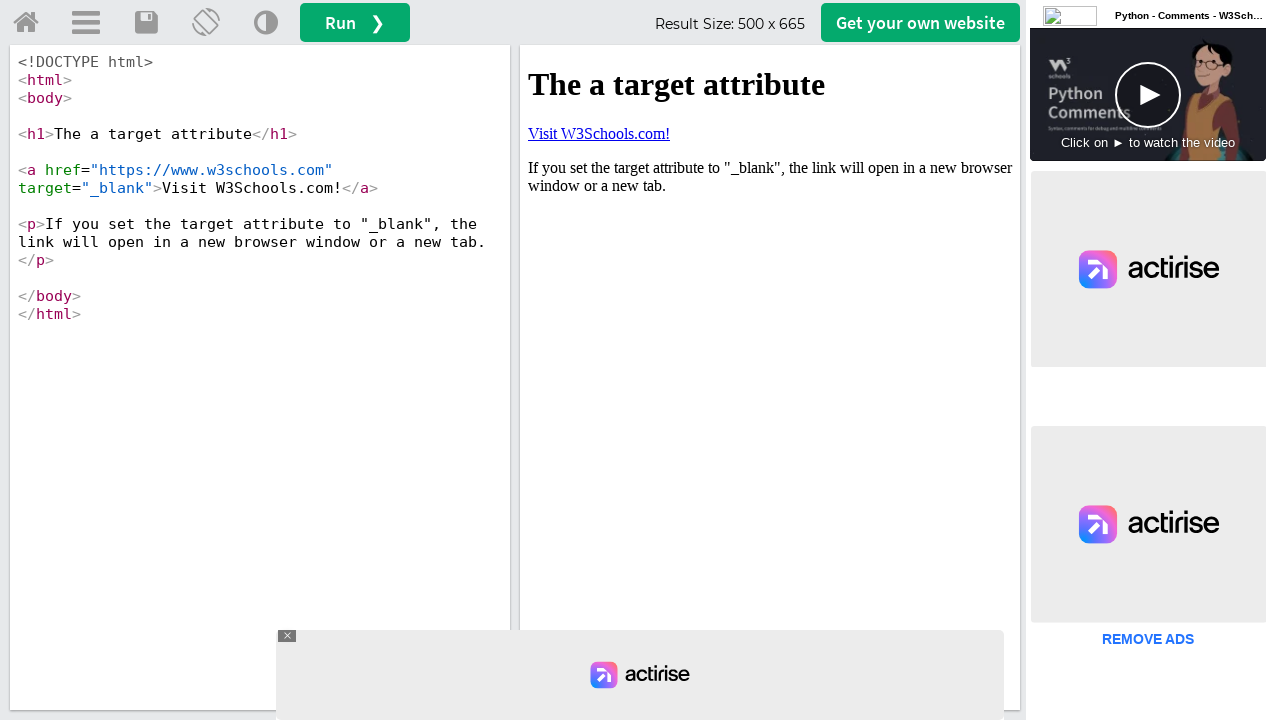

Switched back to parent window
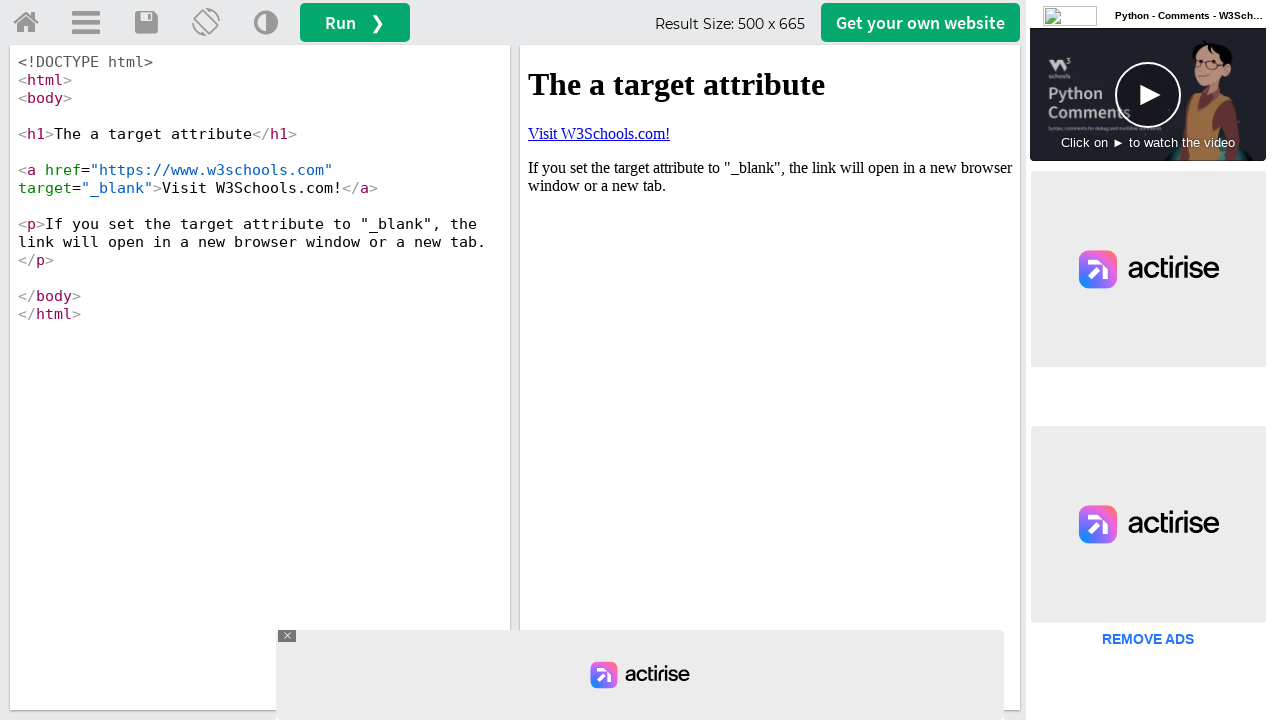

Verified Run button is visible on parent page
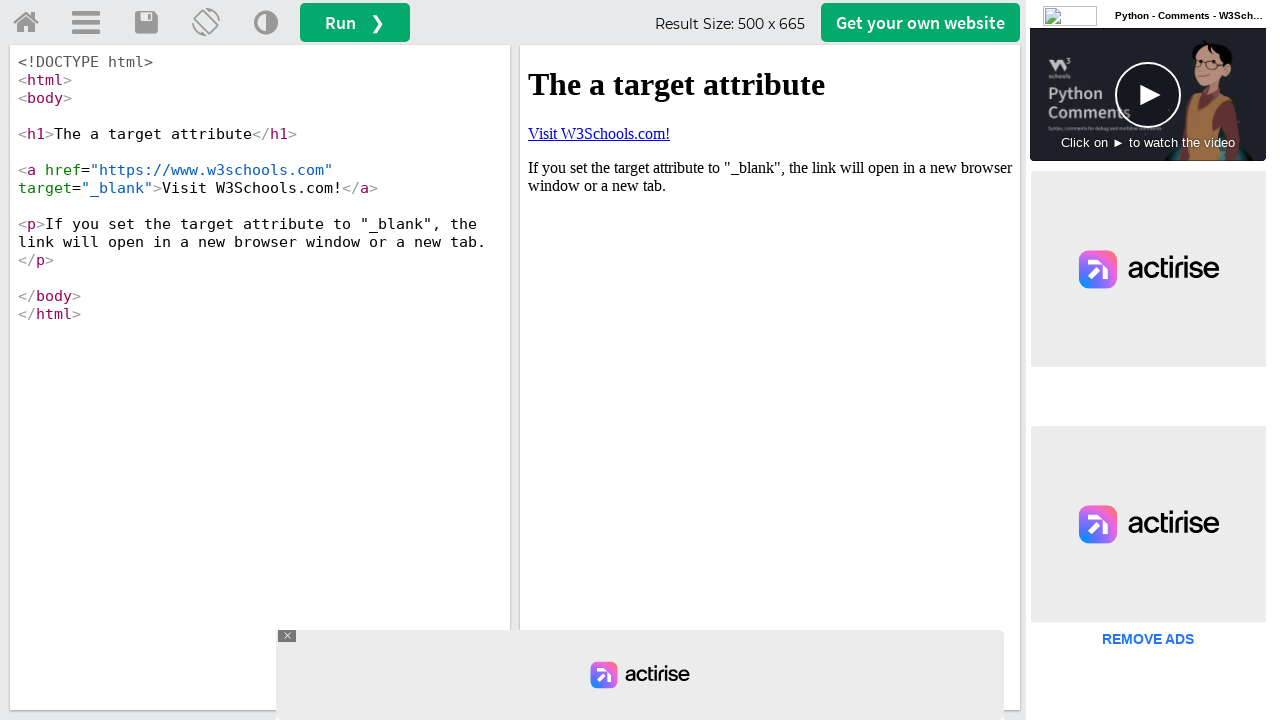

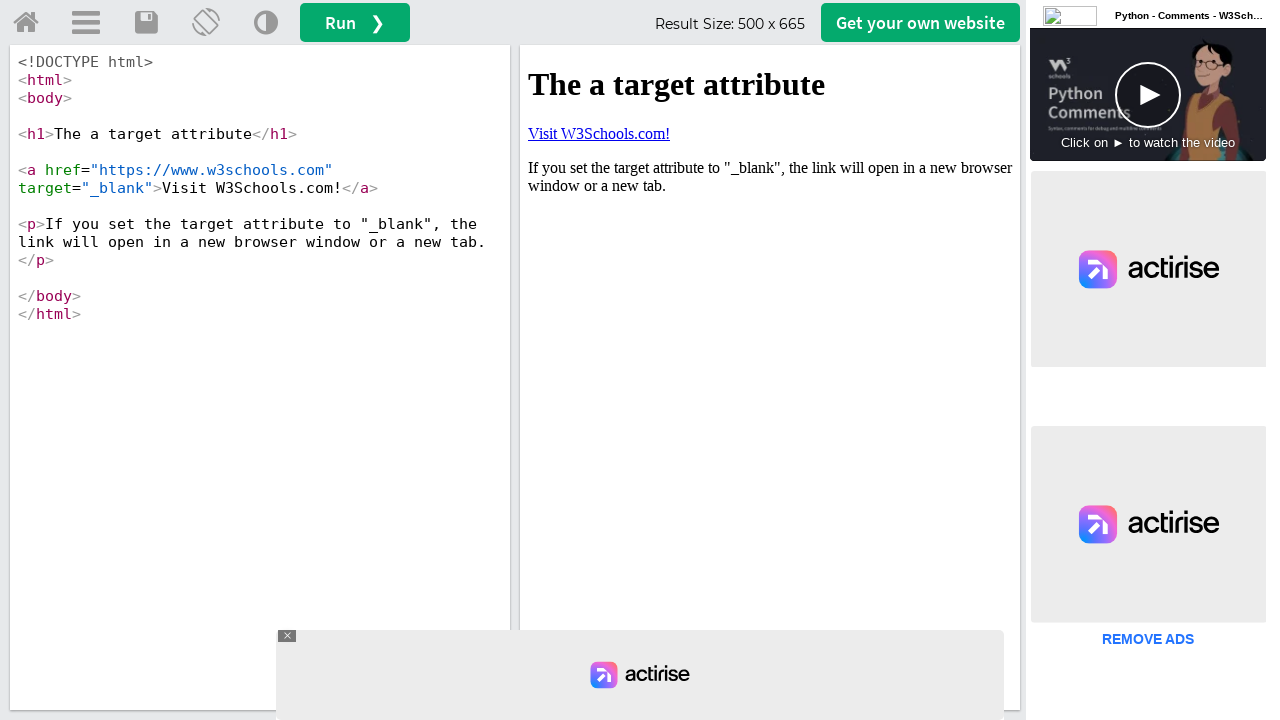